Tests dropdown selection functionality by selecting options from multiple dropdown menus using different selection methods including visible text, index, and value

Starting URL: https://letcode.in/test

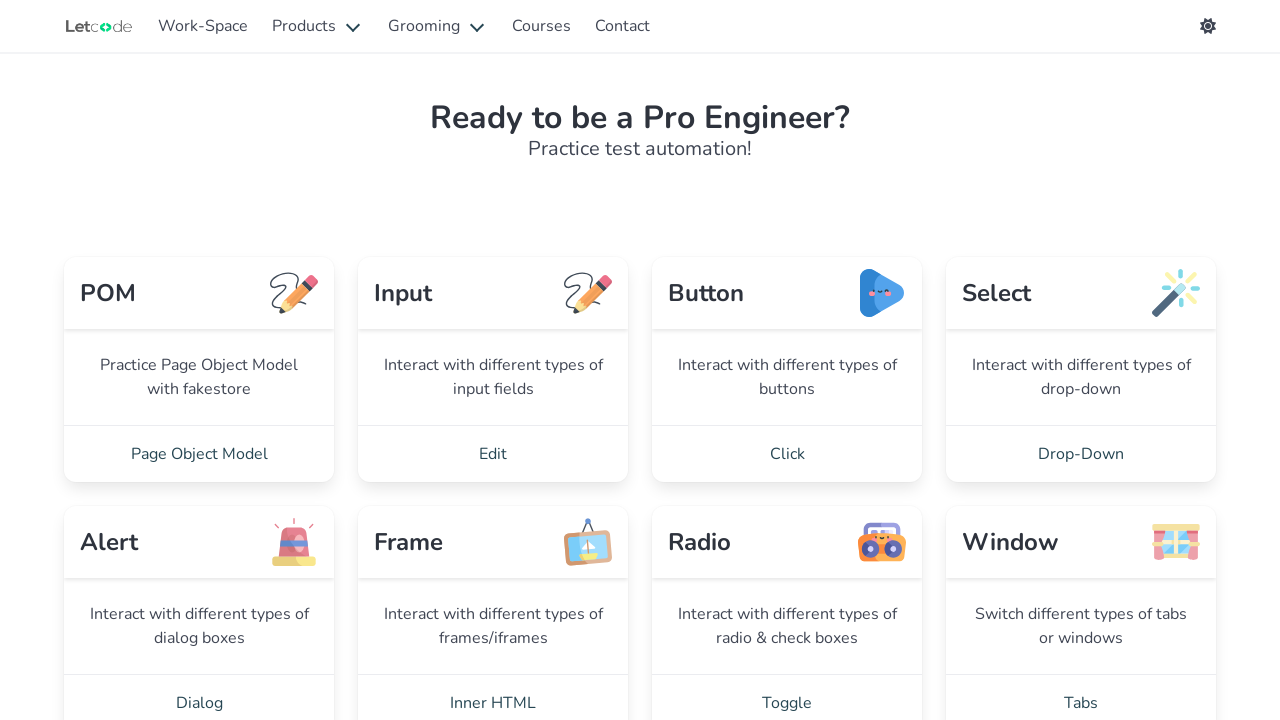

Clicked on Drop-Down menu link at (1081, 454) on text='Drop-Down'
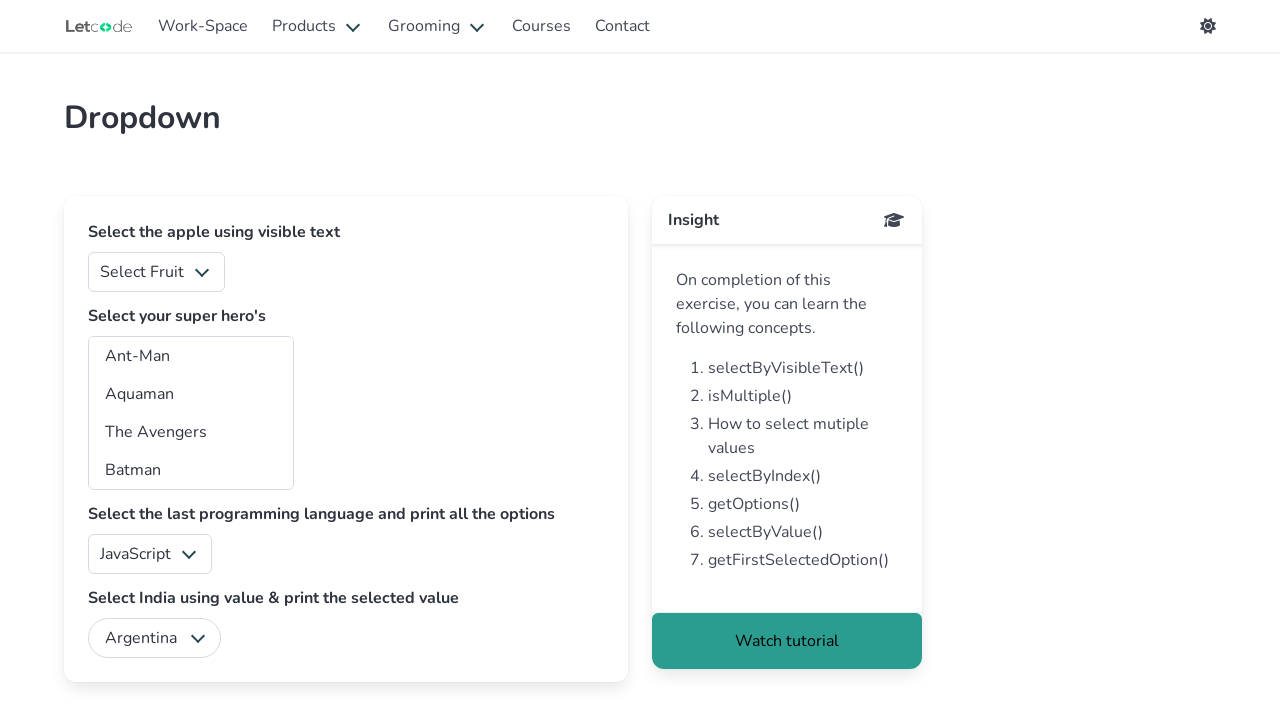

Waited for fruits dropdown to be visible
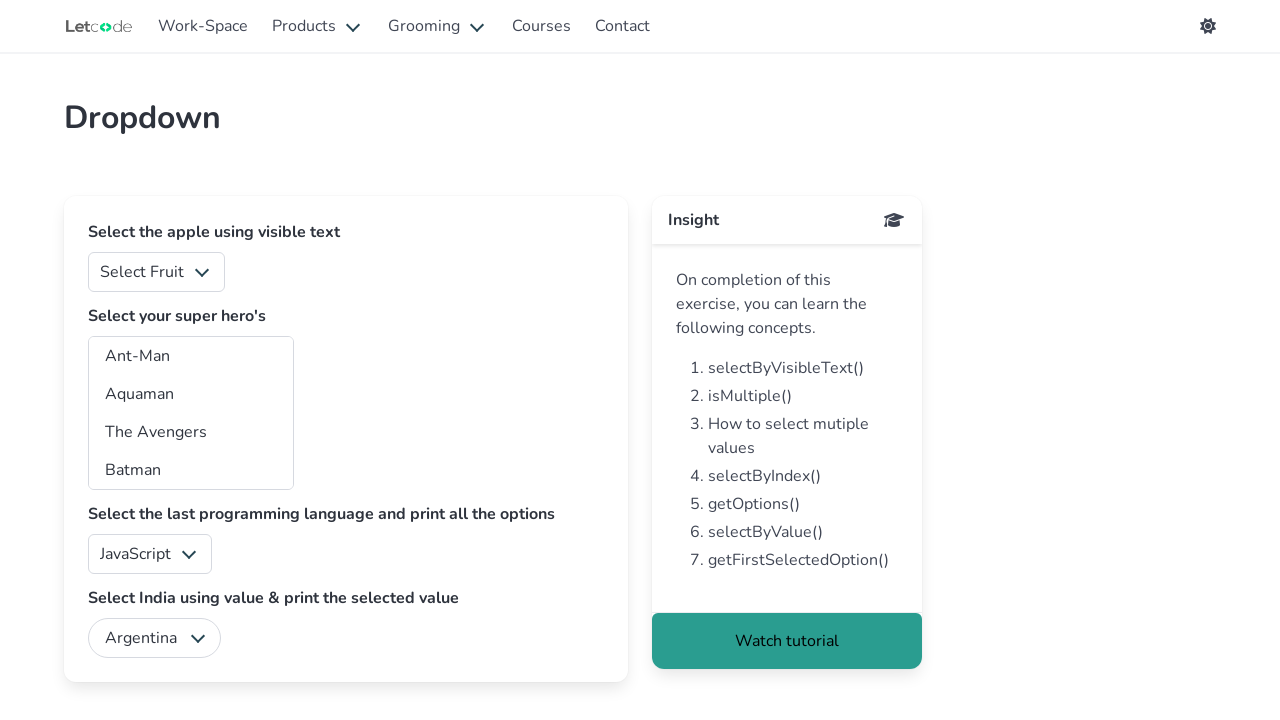

Selected 'Apple' from fruits dropdown by visible text on #fruits
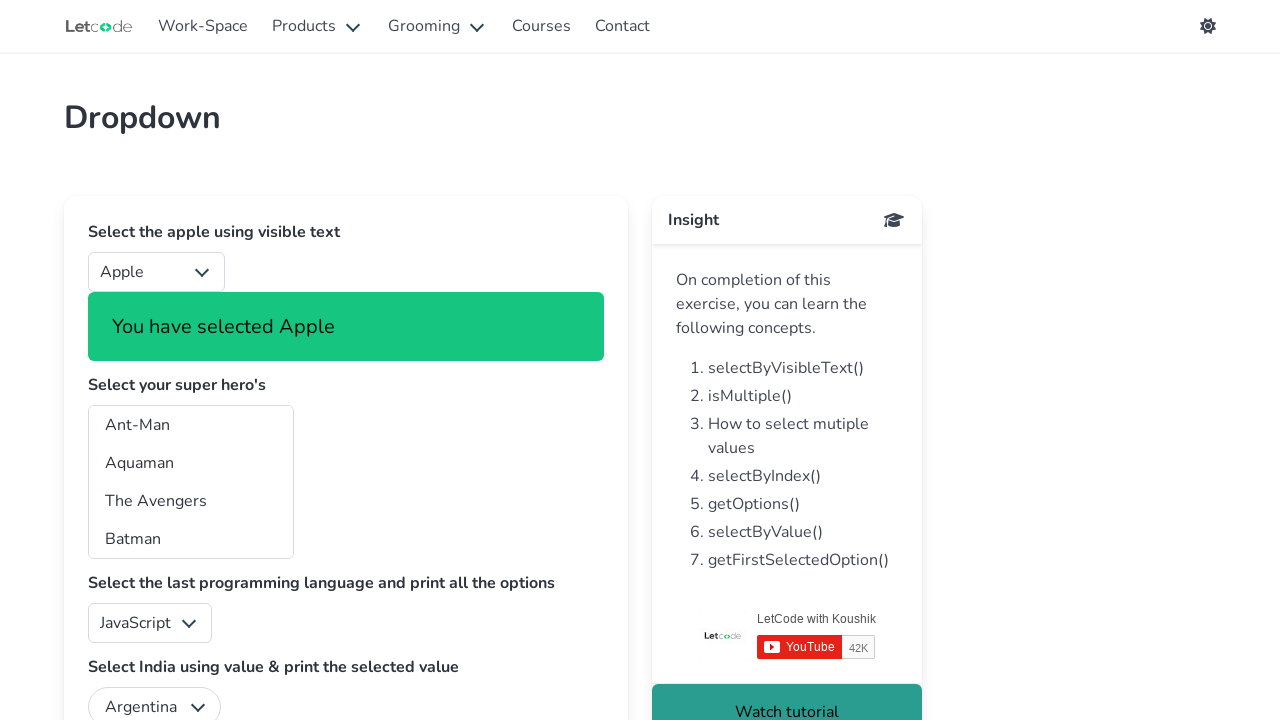

Selected multiple superheroes: Ant-Man, Batman, and The Avengers on #superheros
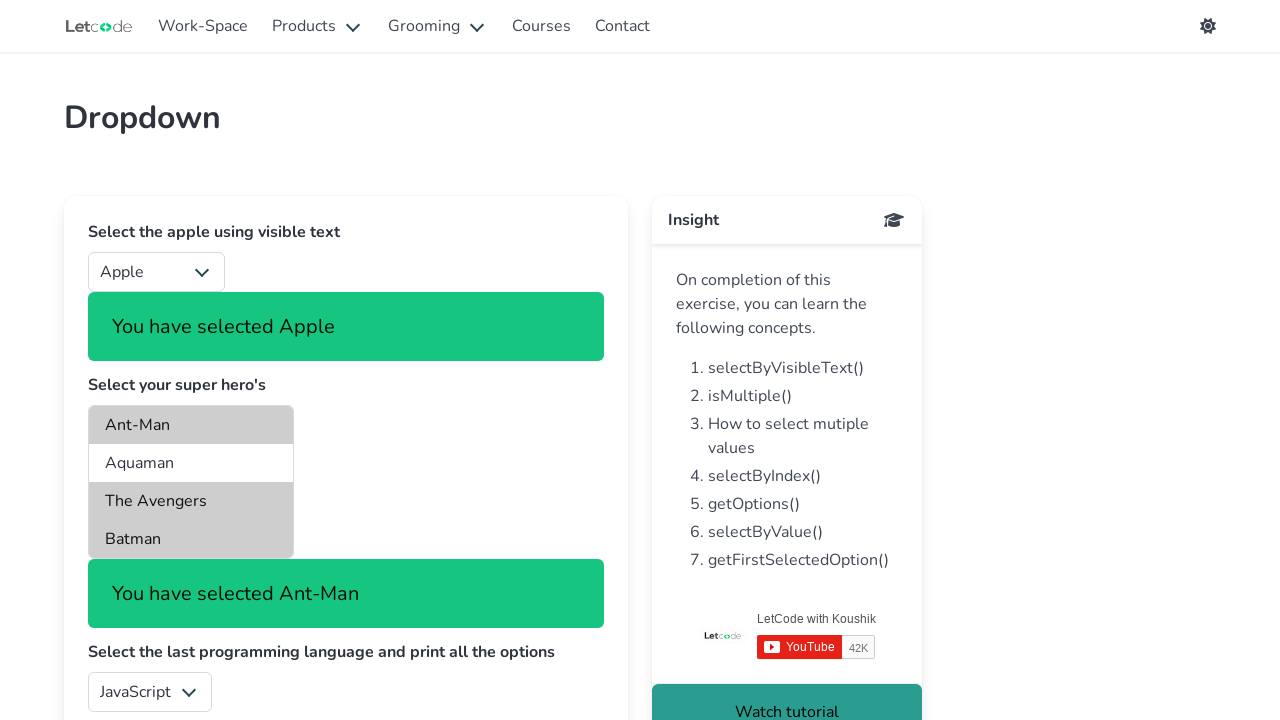

Retrieved all language option elements
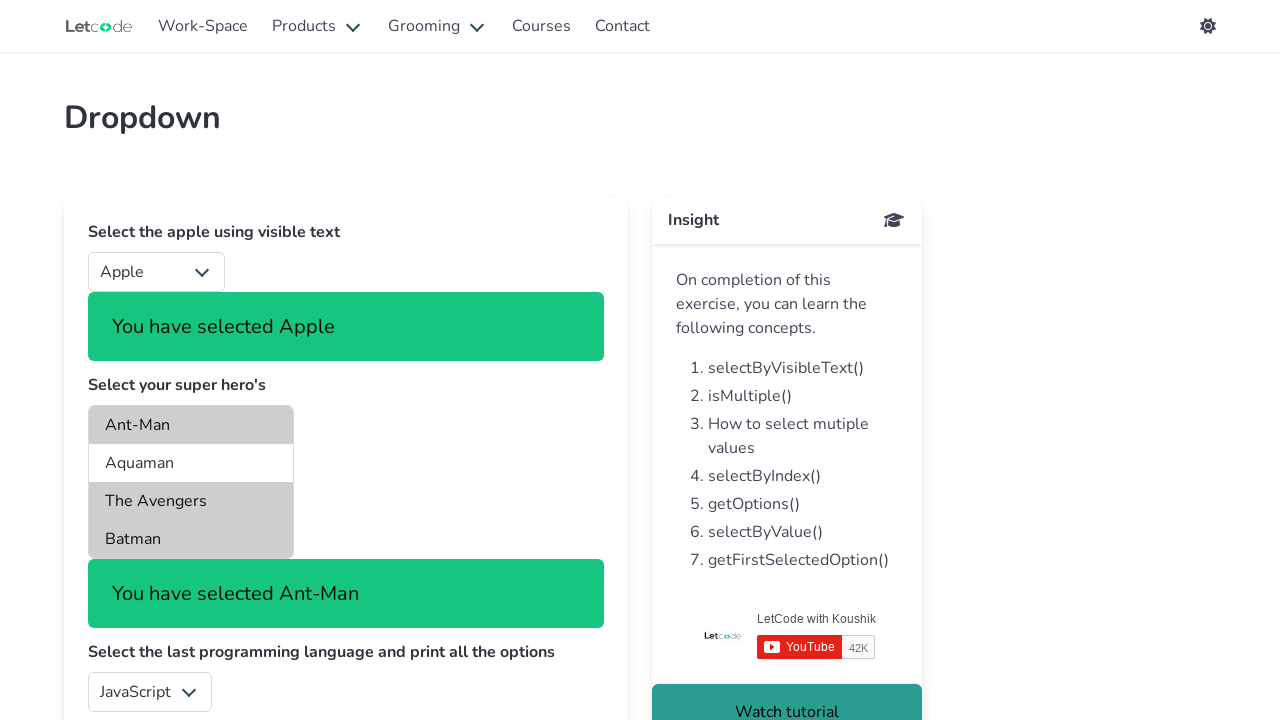

Retrieved value attribute of language option at index 4
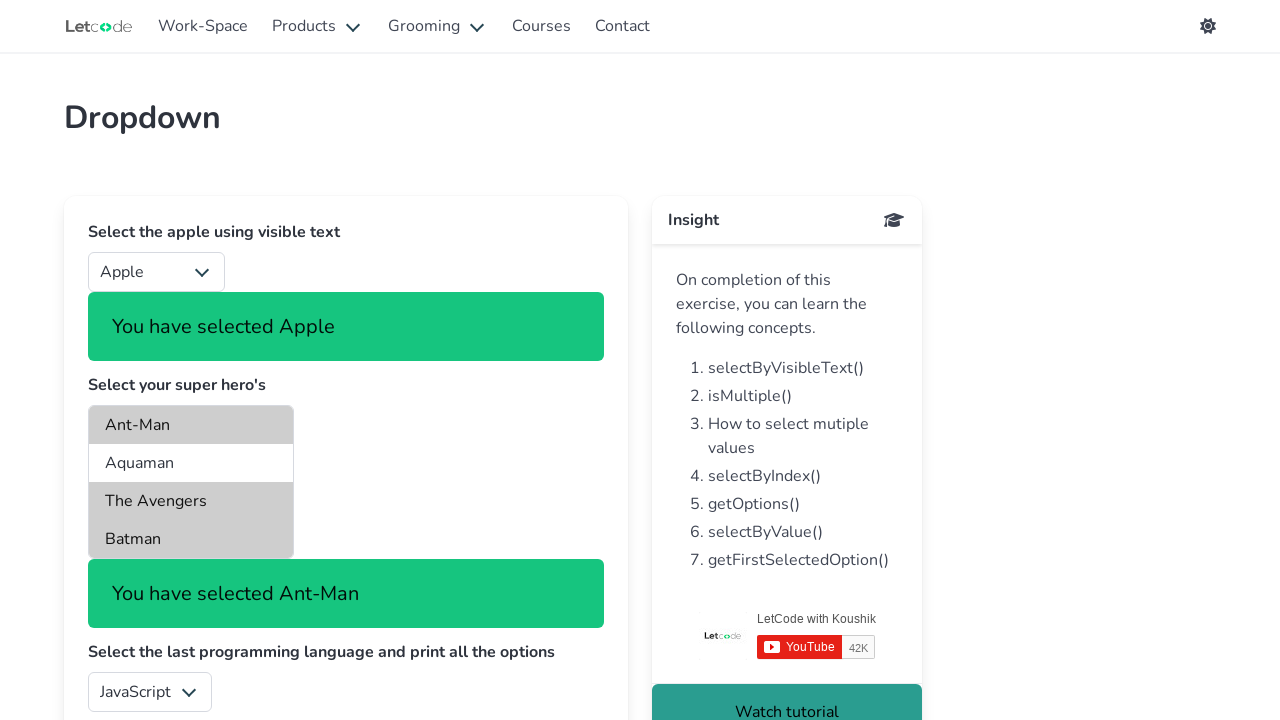

Selected language option by value at index 4 on #lang
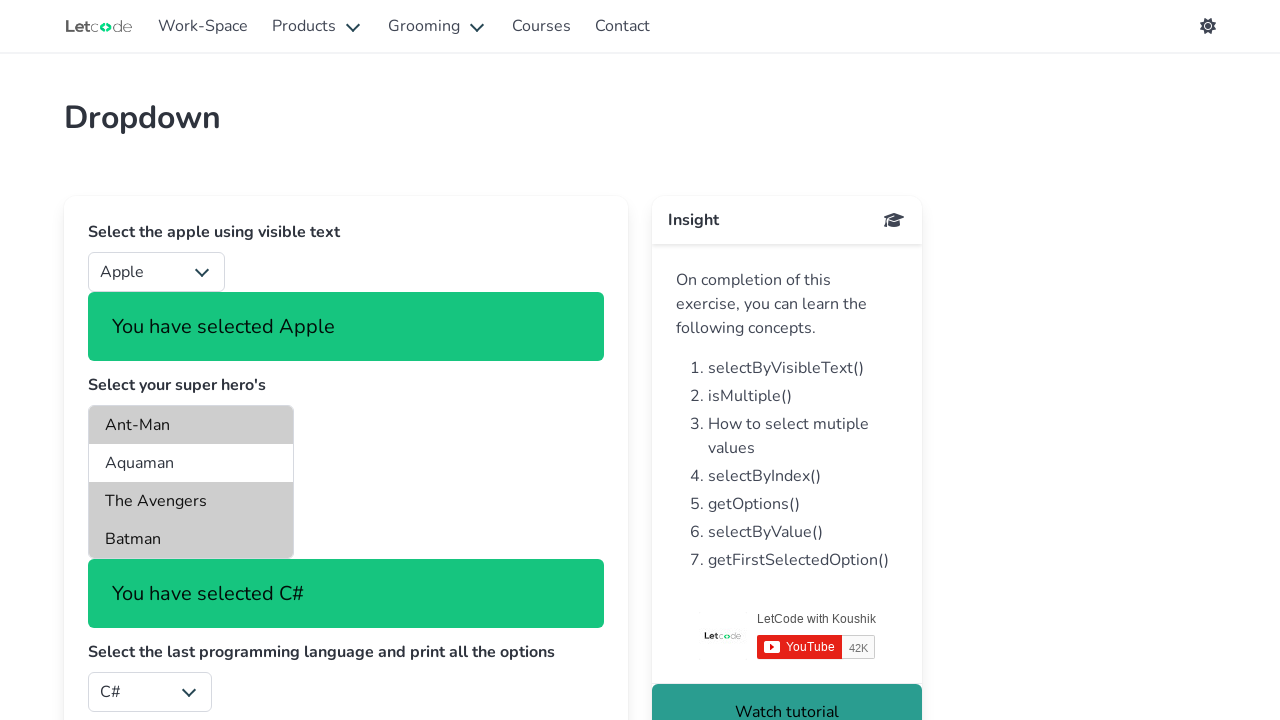

Selected 'India' from country dropdown by value on #country
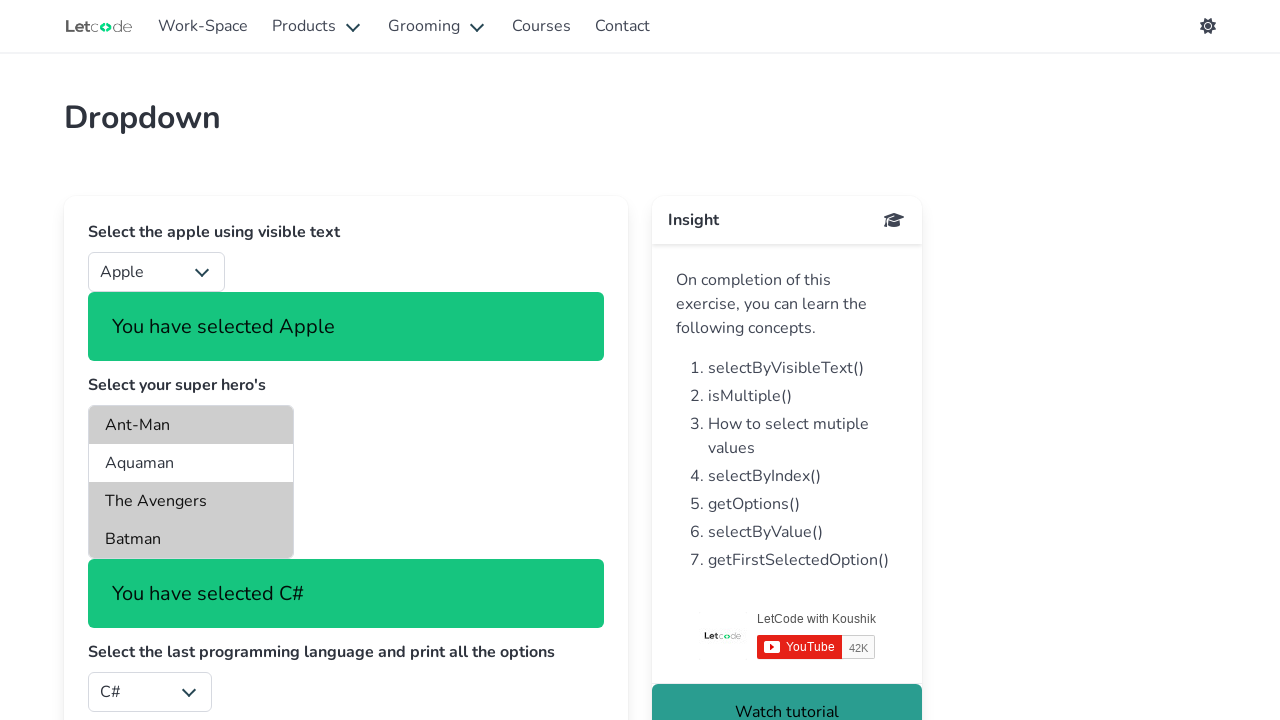

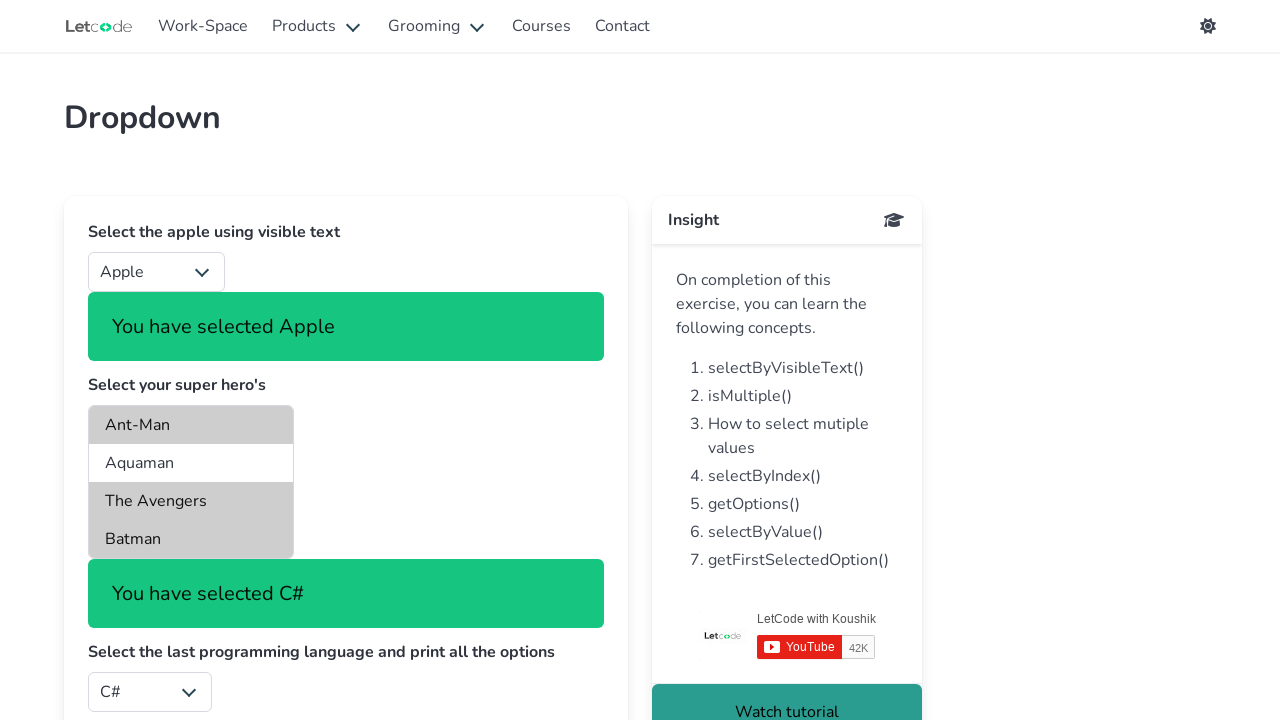